Tests filling out a complete registration form with personal details, date of birth, subjects, hobbies, address, and state/city selections

Starting URL: https://demoqa.com/automation-practice-form

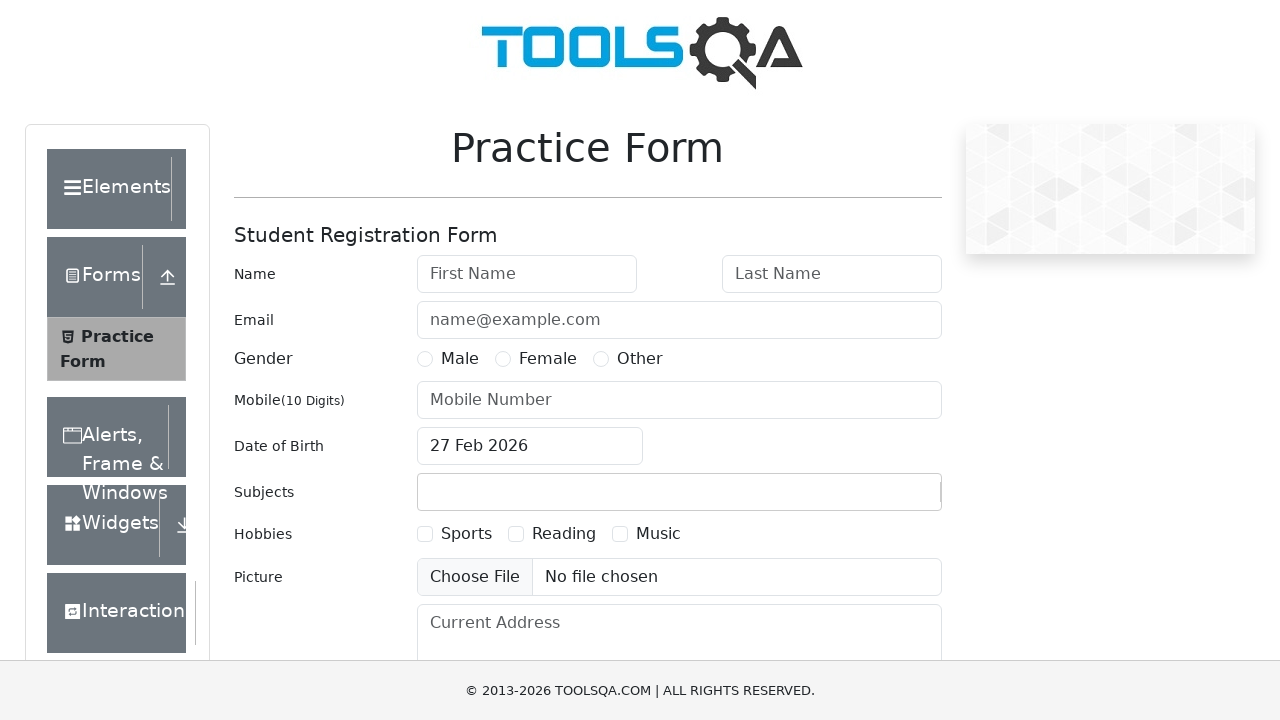

Filled first name with 'Peter' on #firstName
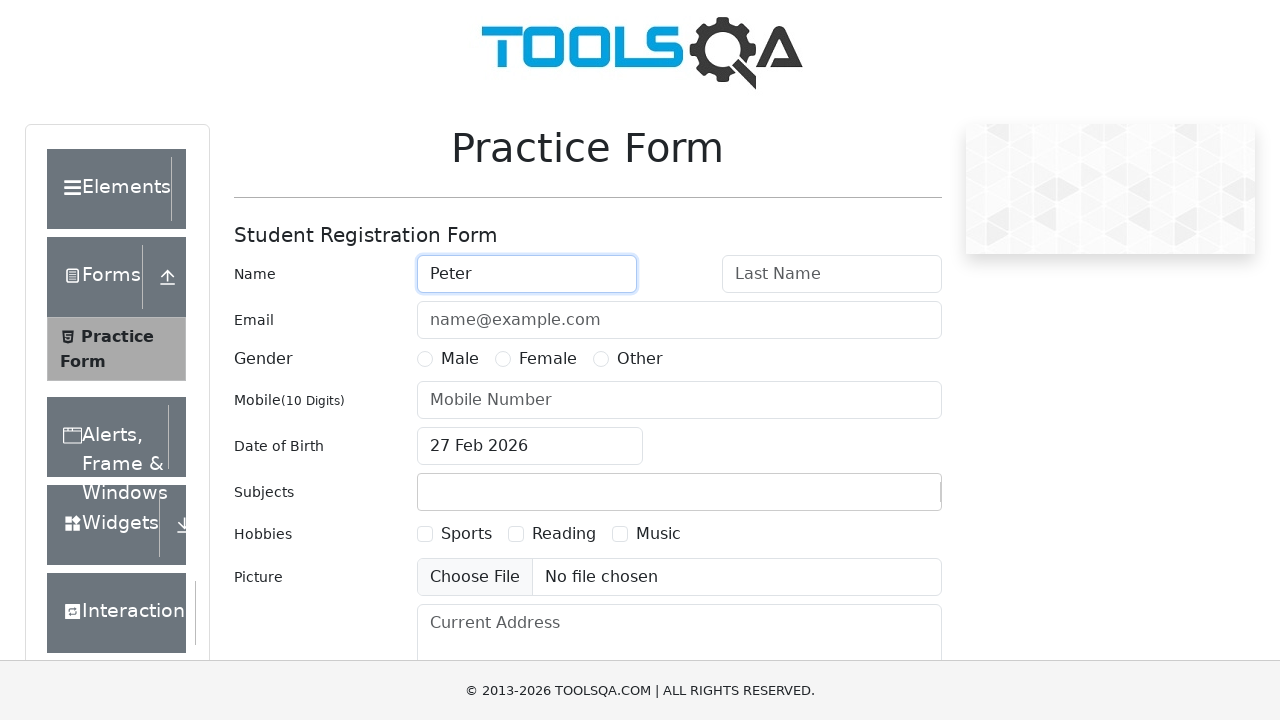

Filled last name with 'Ivanov' on #lastName
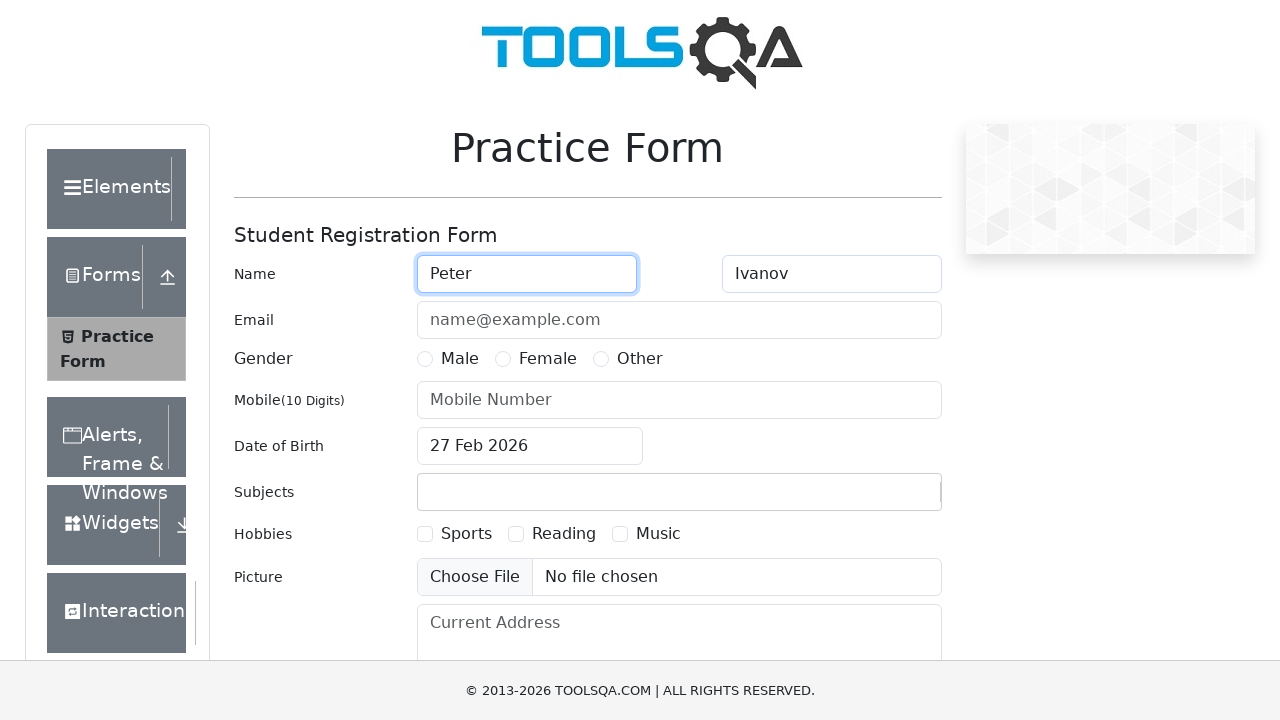

Filled email with 'a@a.ru' on #userEmail
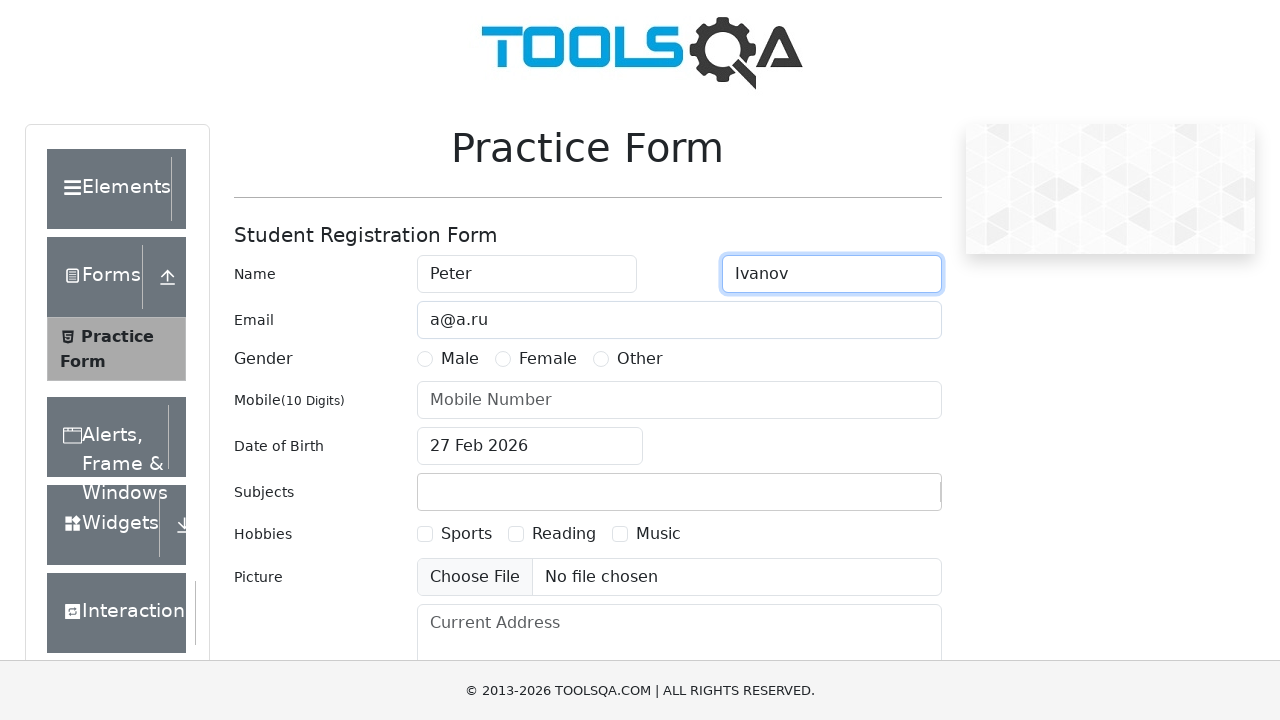

Selected Male gender option at (460, 359) on label[for='gender-radio-1']
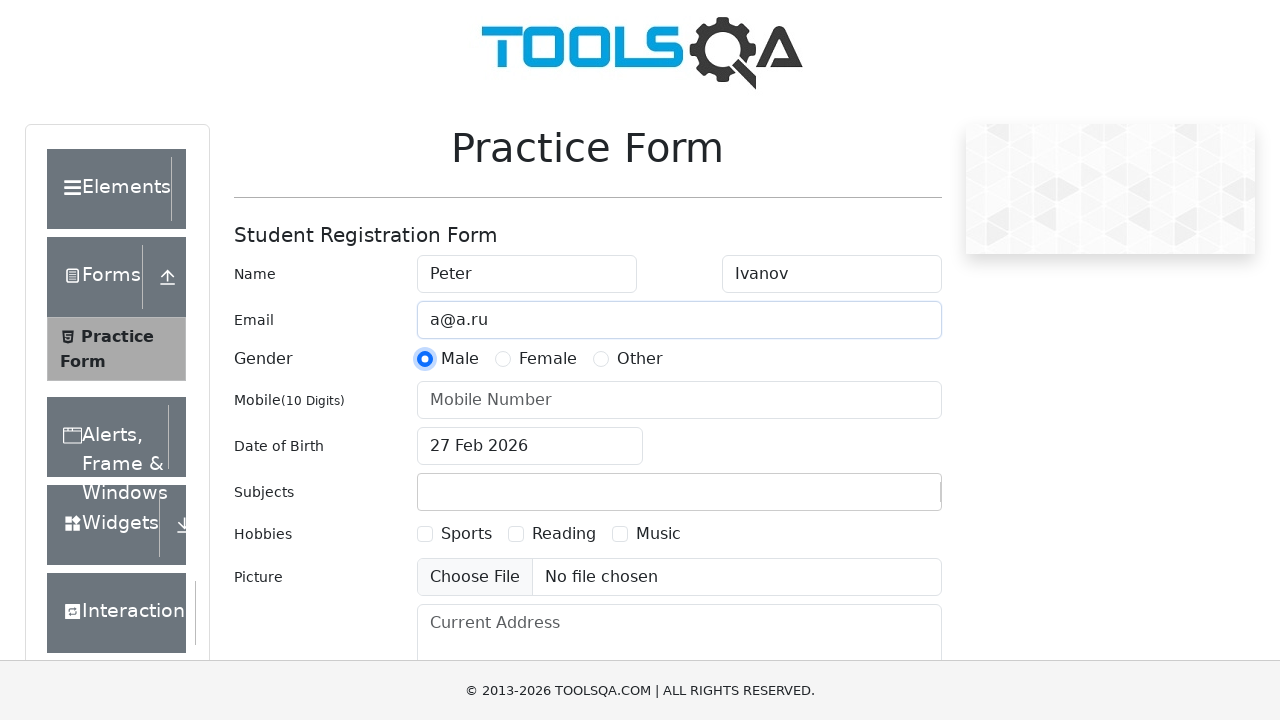

Filled mobile number with '1234567890' on #userNumber
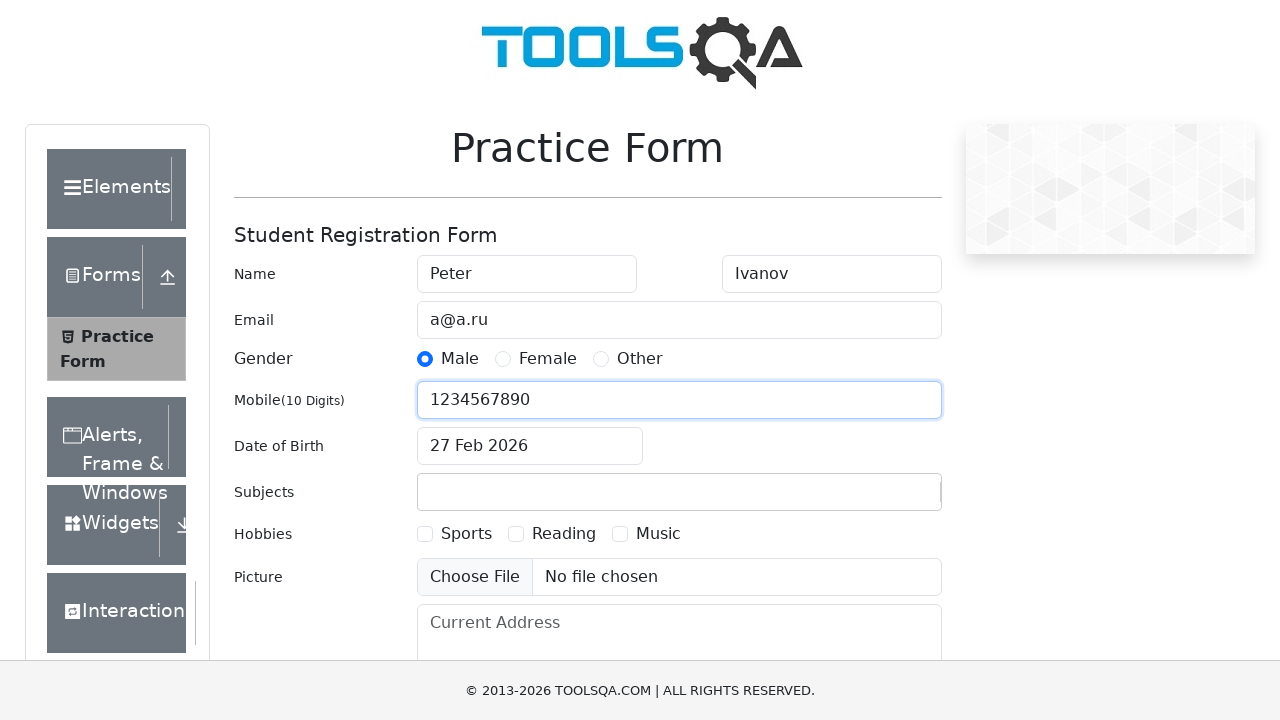

Opened date of birth picker at (530, 446) on #dateOfBirthInput
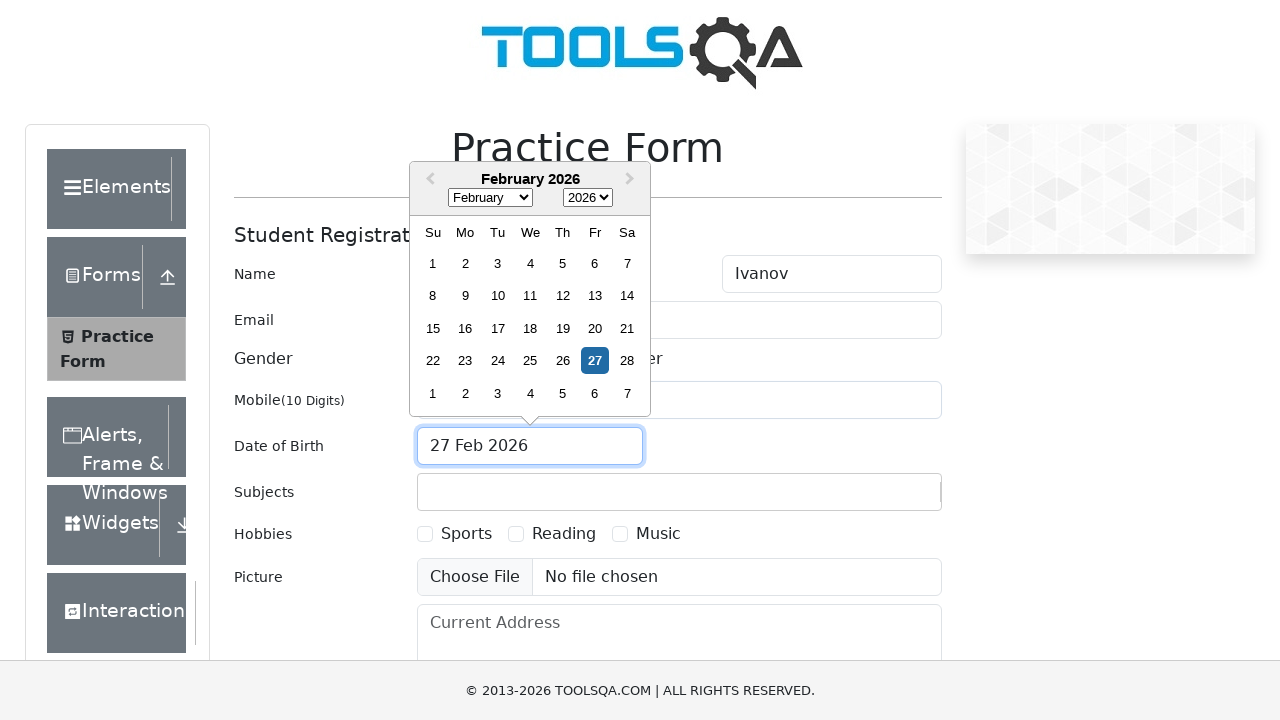

Selected November as birth month on select.react-datepicker__month-select
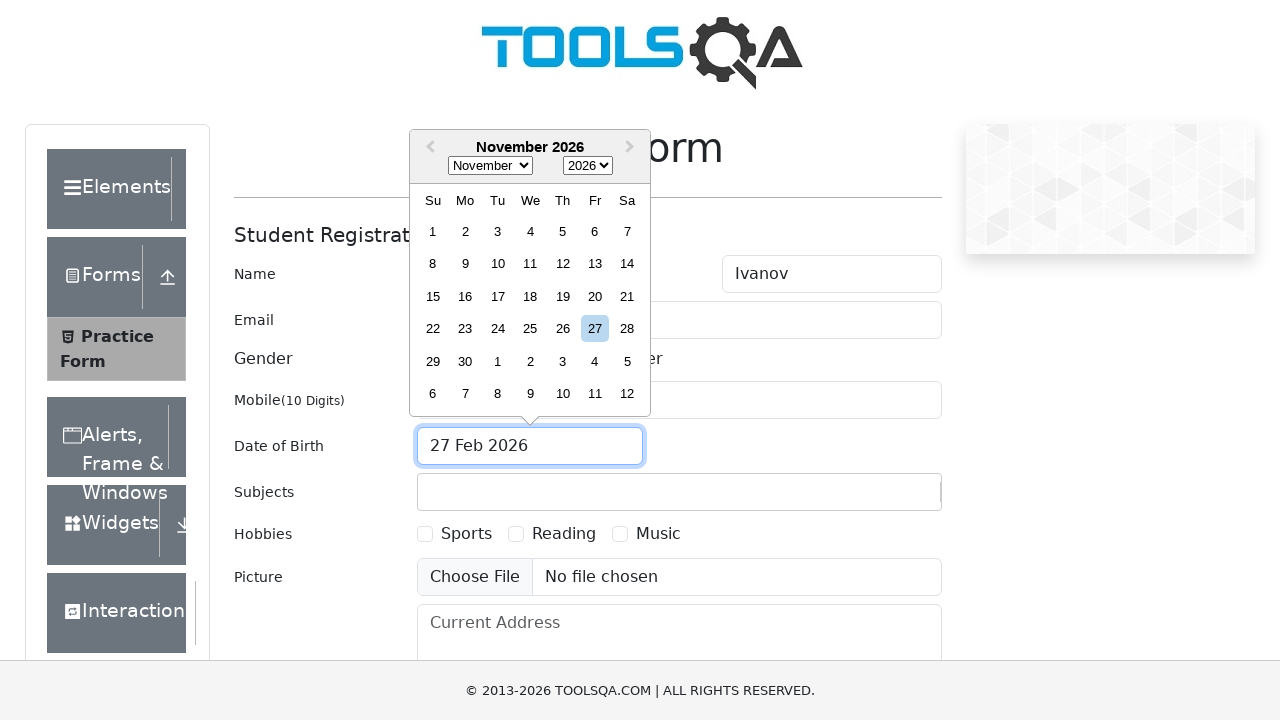

Selected 1985 as birth year on select.react-datepicker__year-select
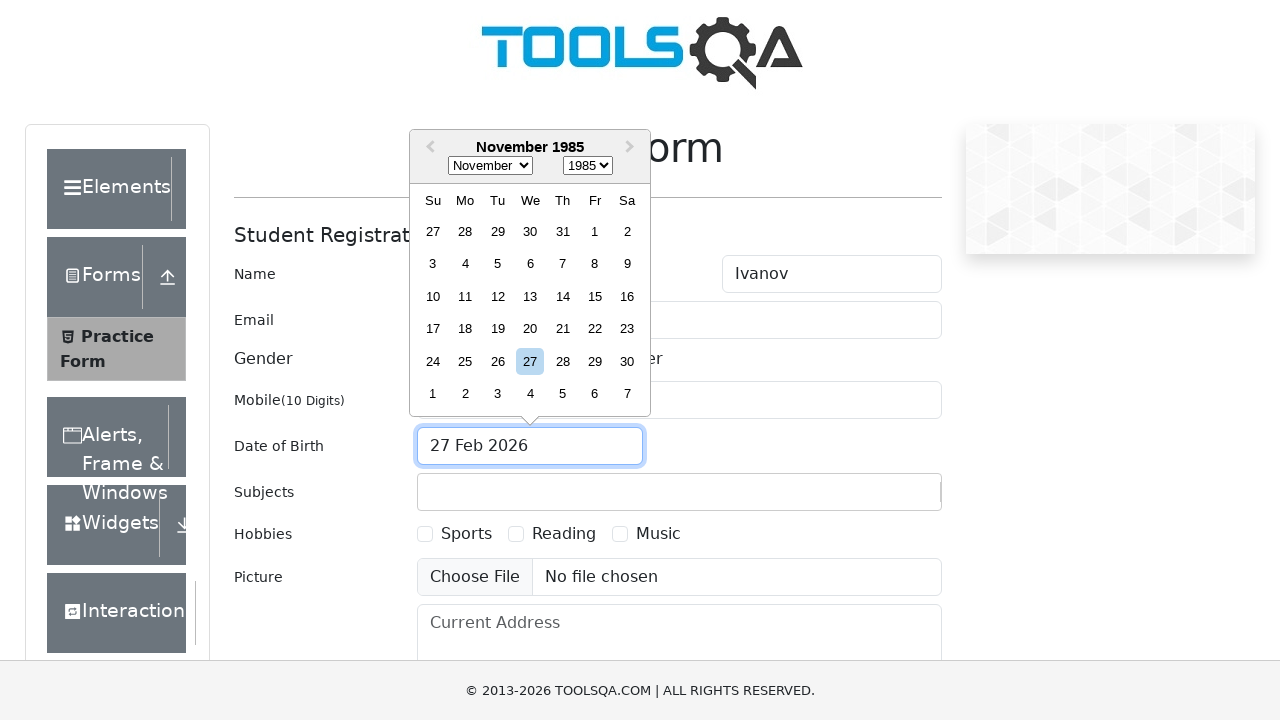

Selected November 15th, 1985 as date of birth at (595, 296) on xpath=//div[@aria-label='Choose Friday, November 15th, 1985']
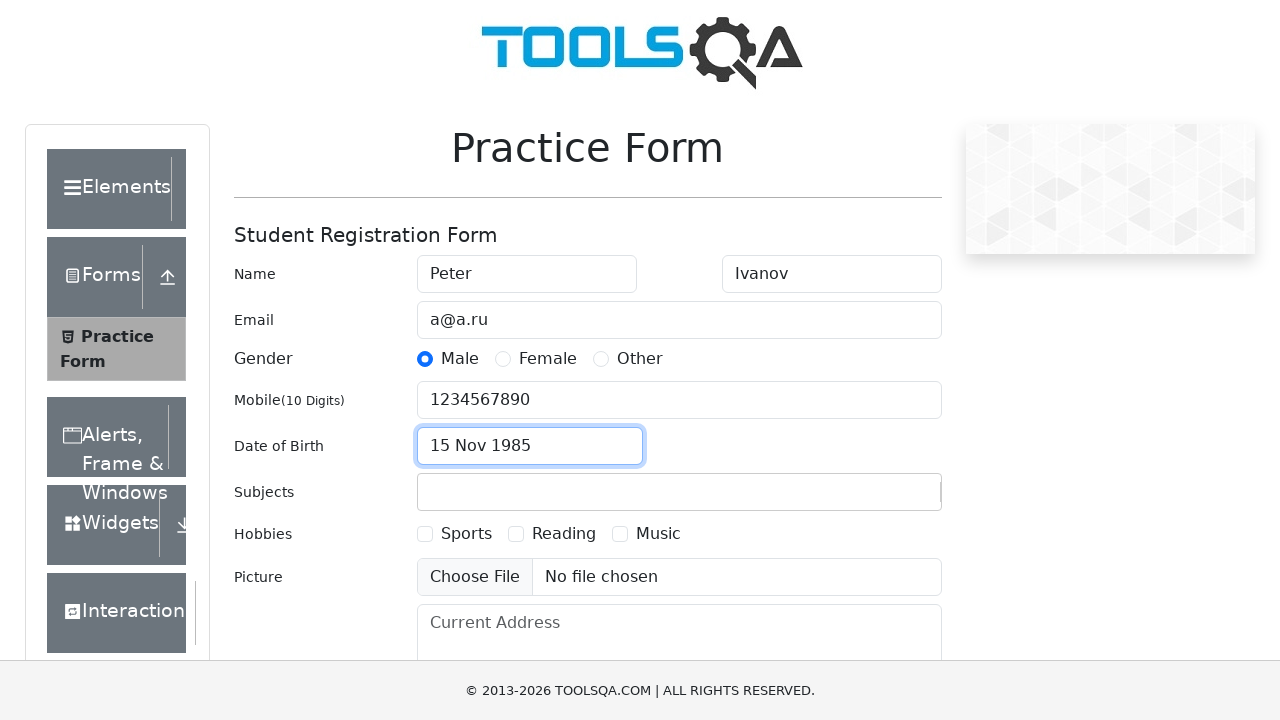

Typed 'Maths' in subjects field on #subjectsInput
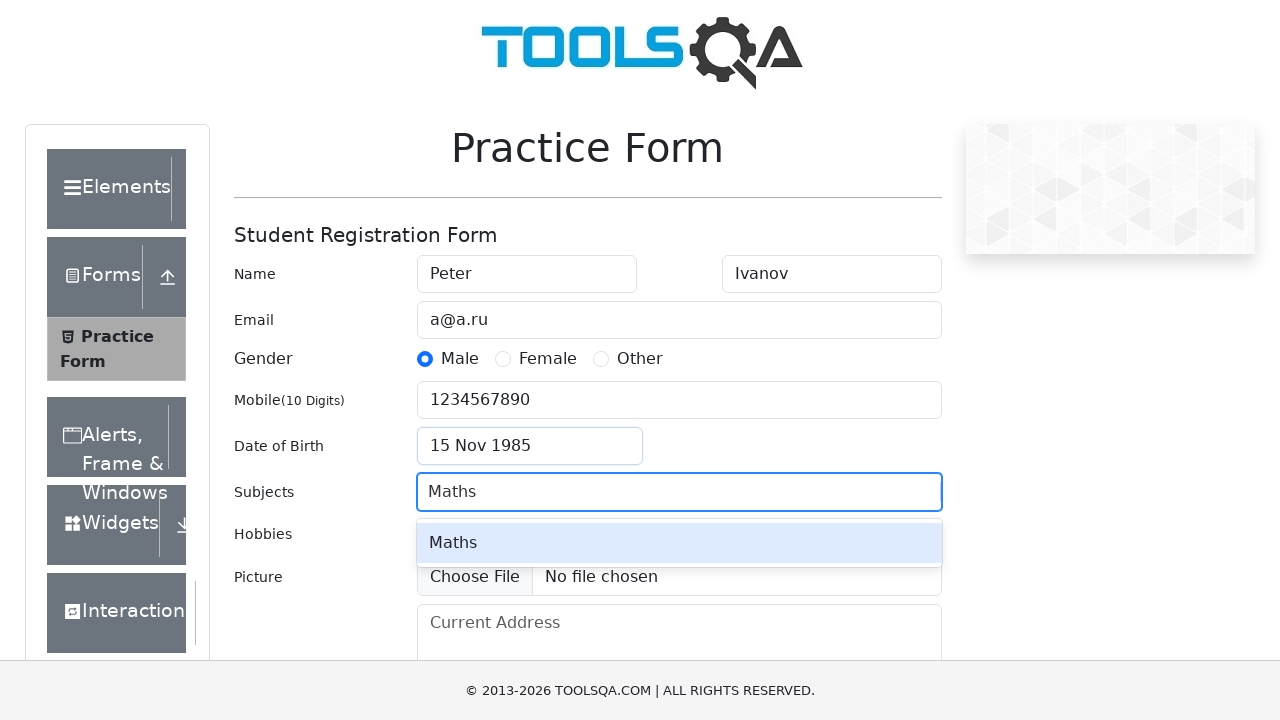

Selected first subject option from autocomplete at (679, 543) on #react-select-2-option-0
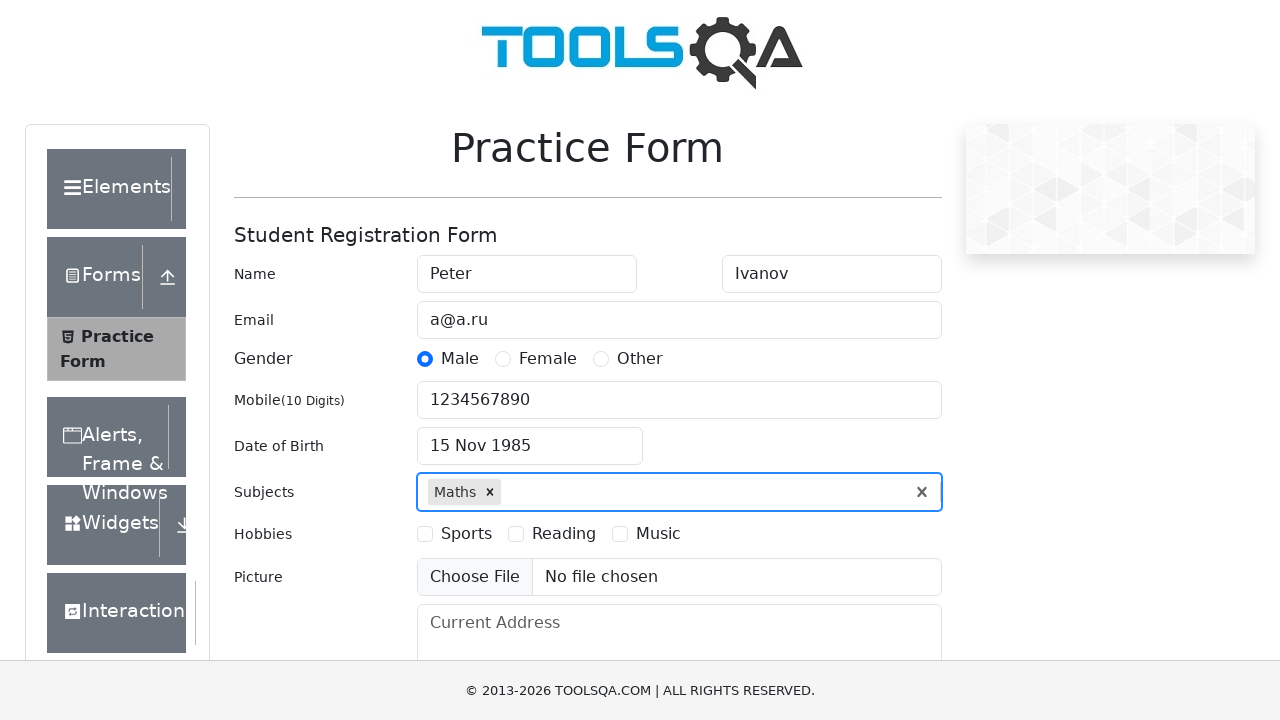

Selected Sports hobby at (466, 534) on label[for='hobbies-checkbox-1']
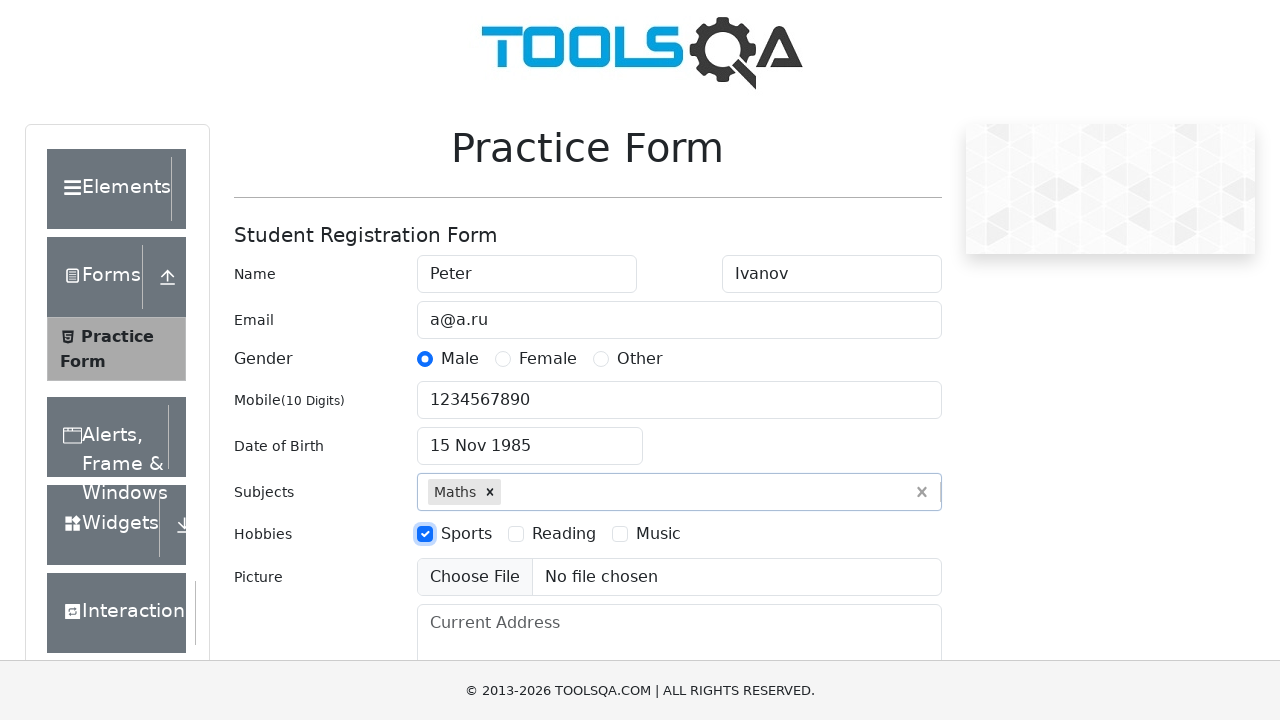

Filled current address with 'CA, San Francisco, 17 avn, 1' on #currentAddress
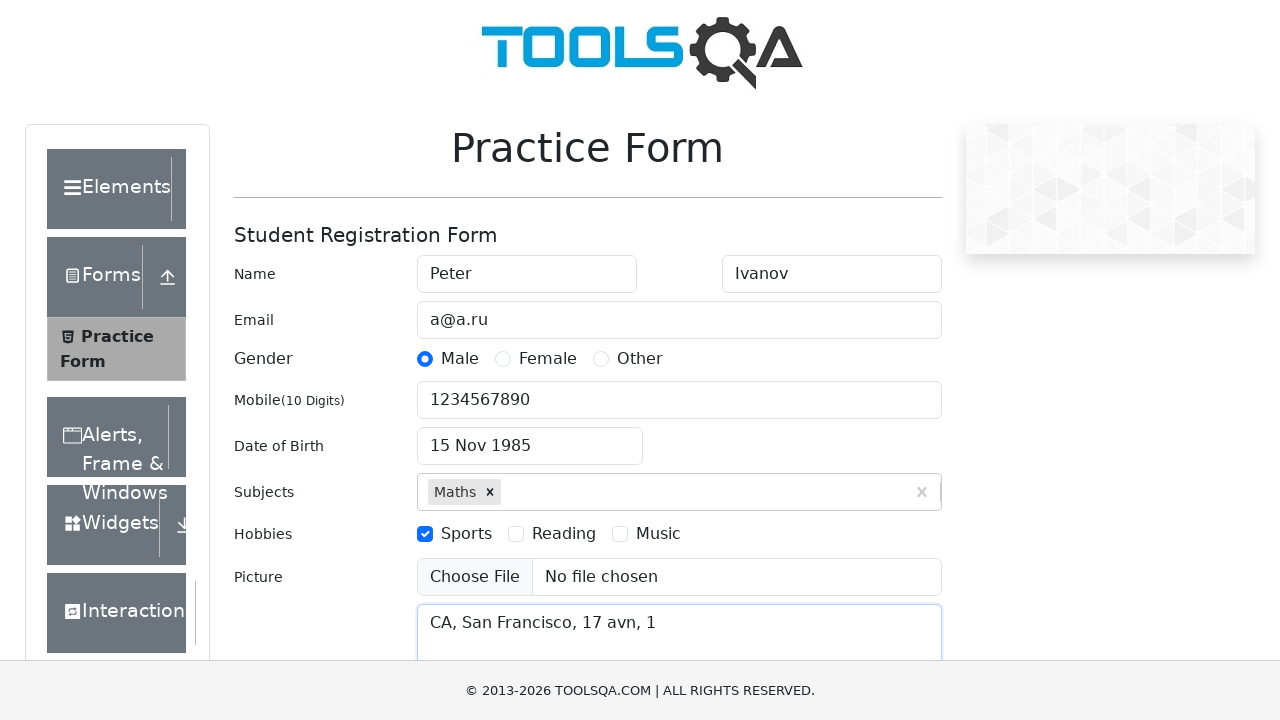

Scrolled to submit button
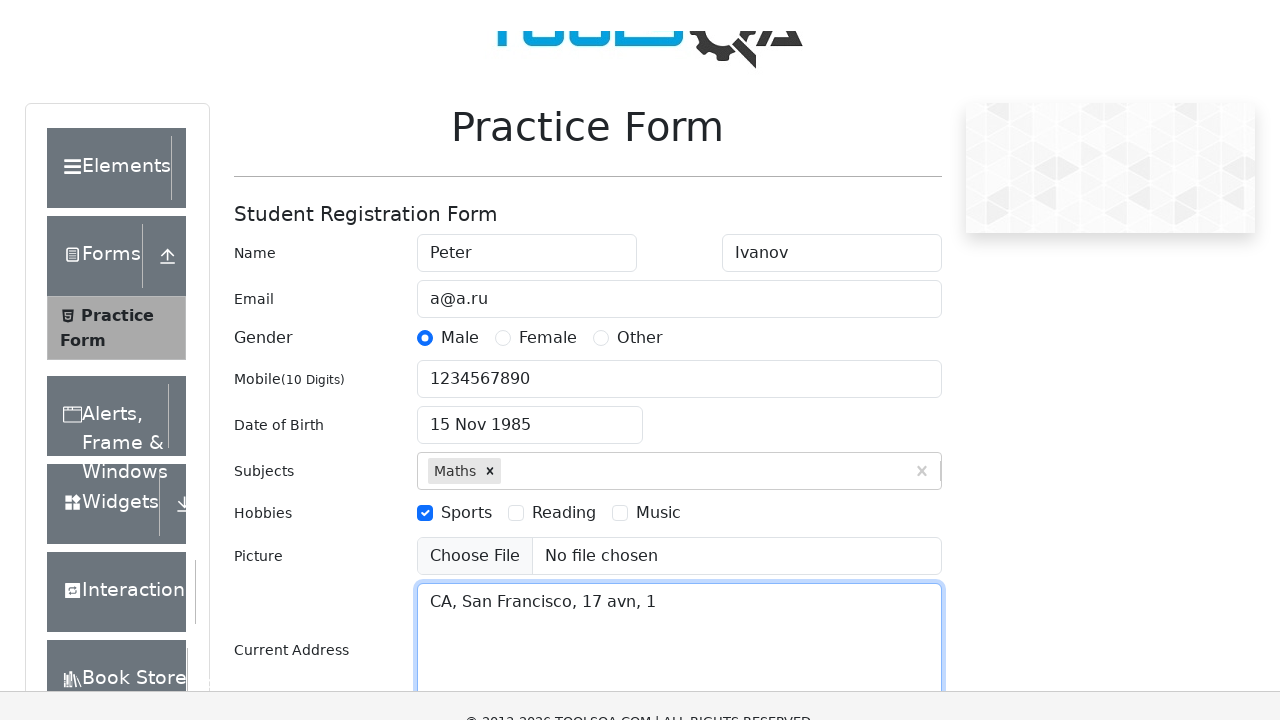

Typed 'NCR' in state field on #react-select-3-input
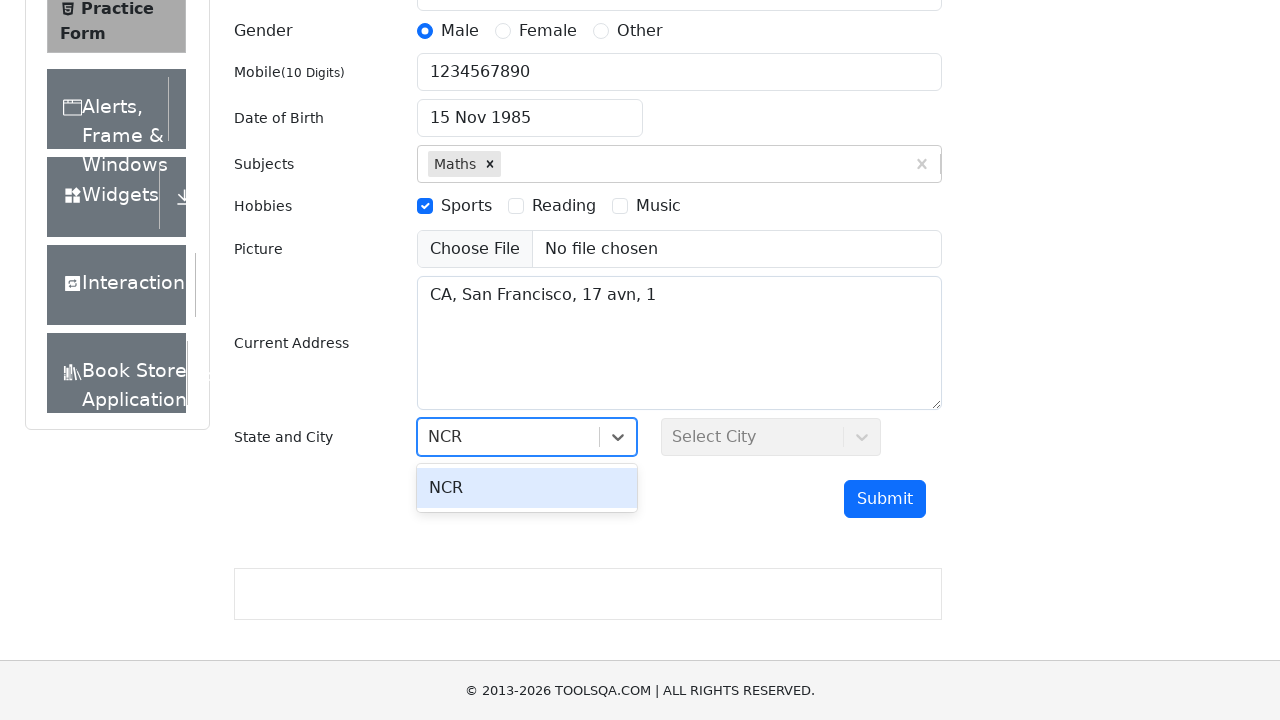

Selected NCR from state options at (527, 488) on #react-select-3-option-0
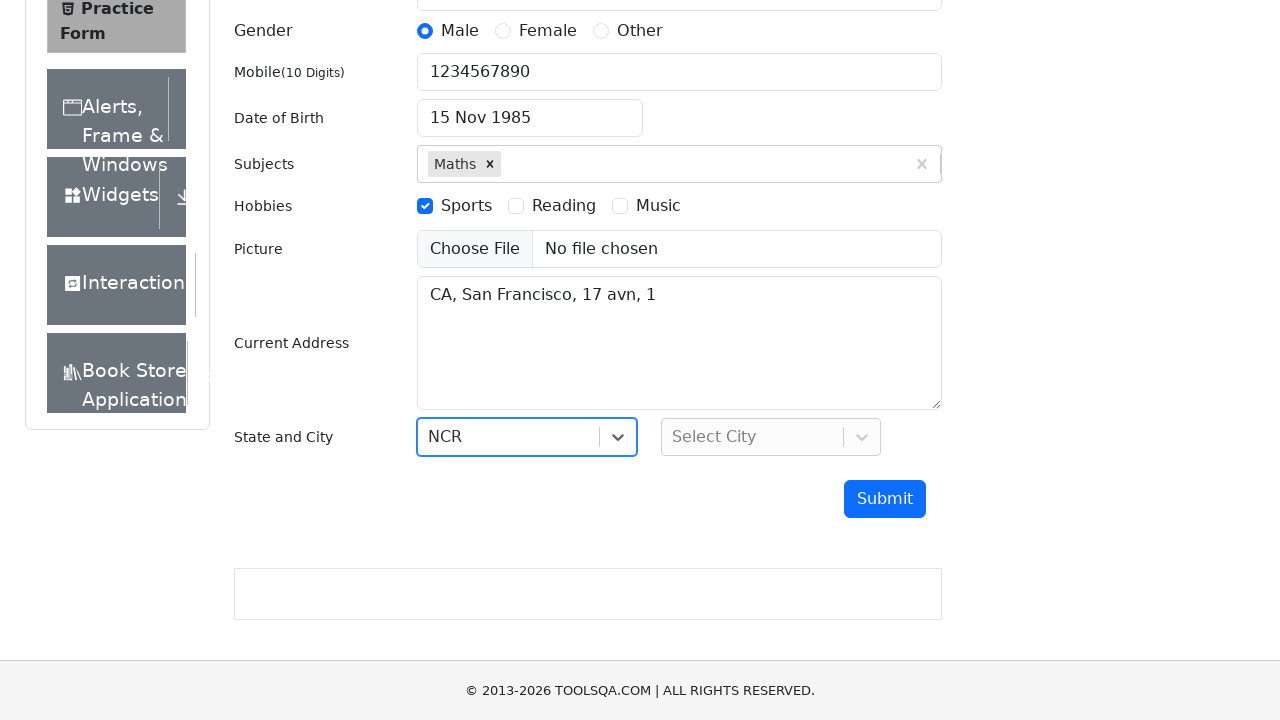

Typed 'Delhi' in city field on #react-select-4-input
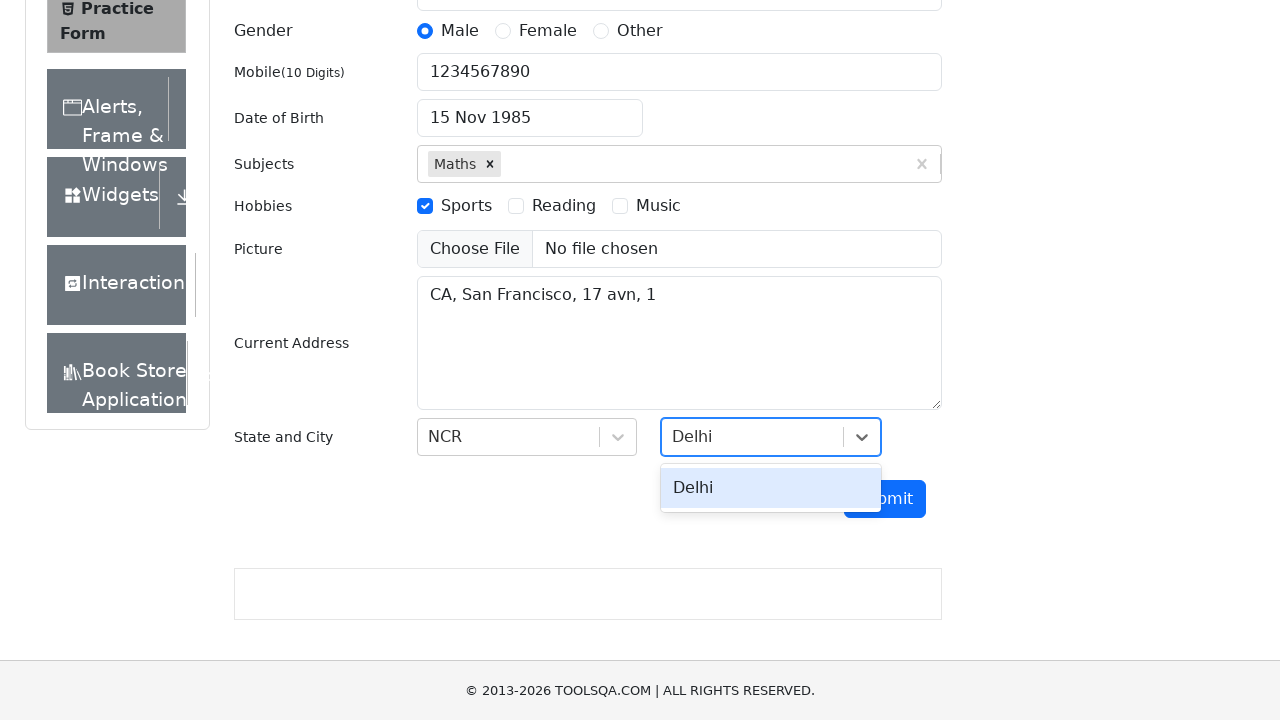

Selected Delhi from city options at (771, 488) on #react-select-4-option-0
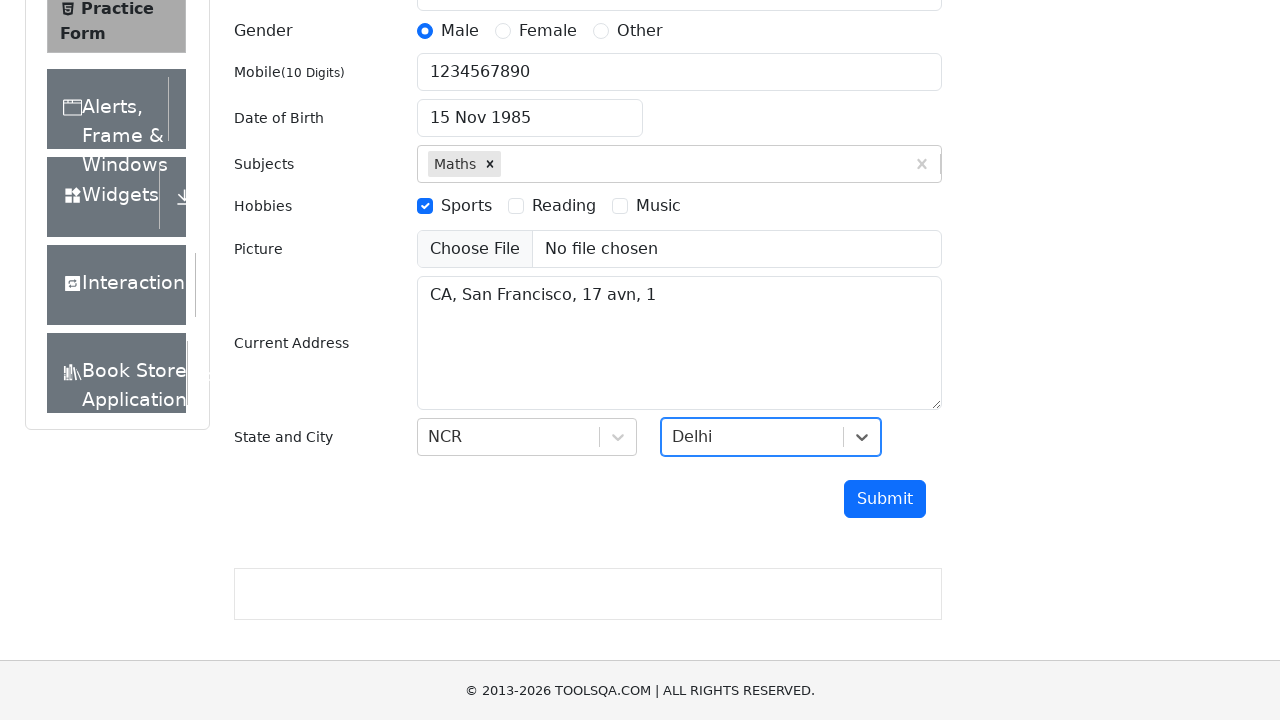

Clicked submit button to complete registration form at (885, 499) on #submit
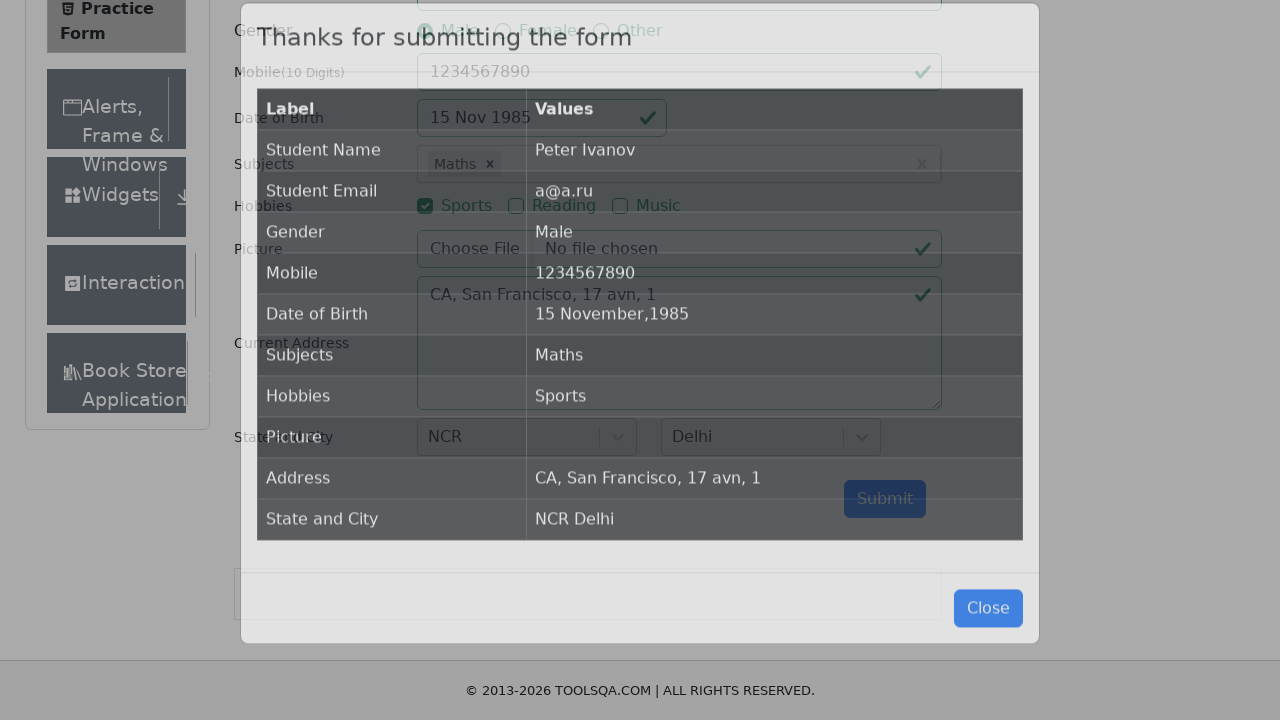

Form submission successful - results table displayed
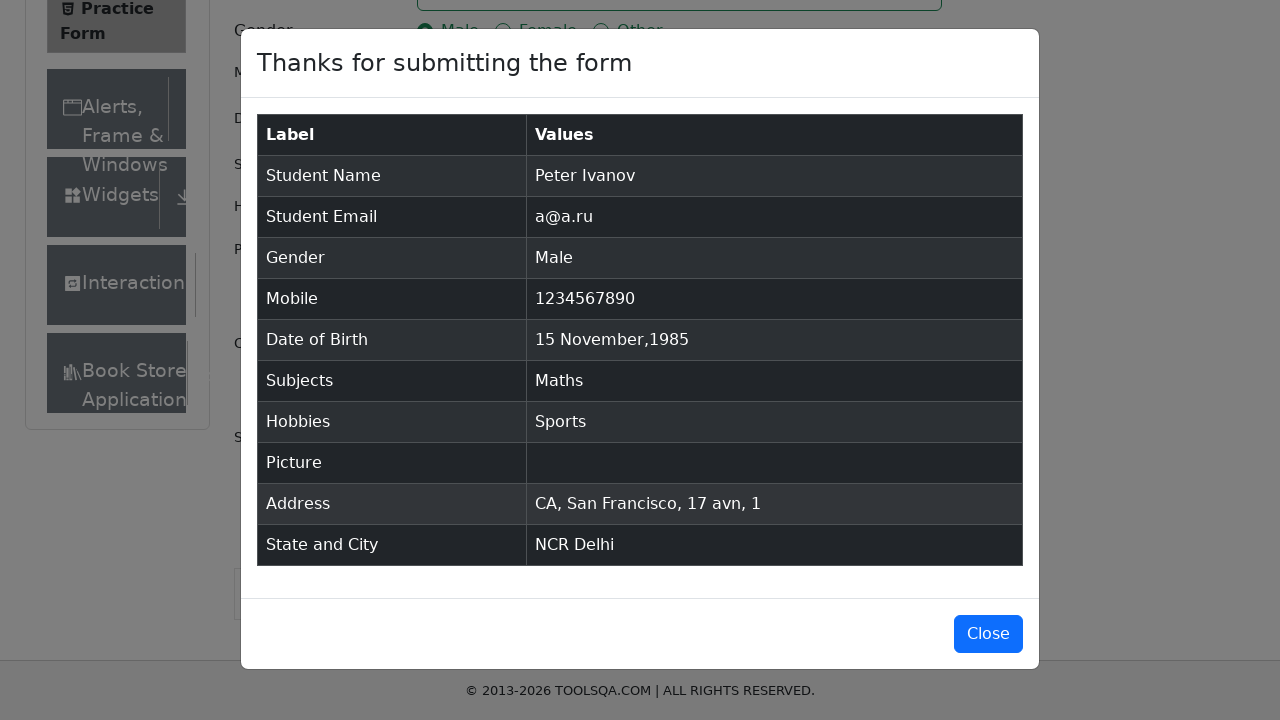

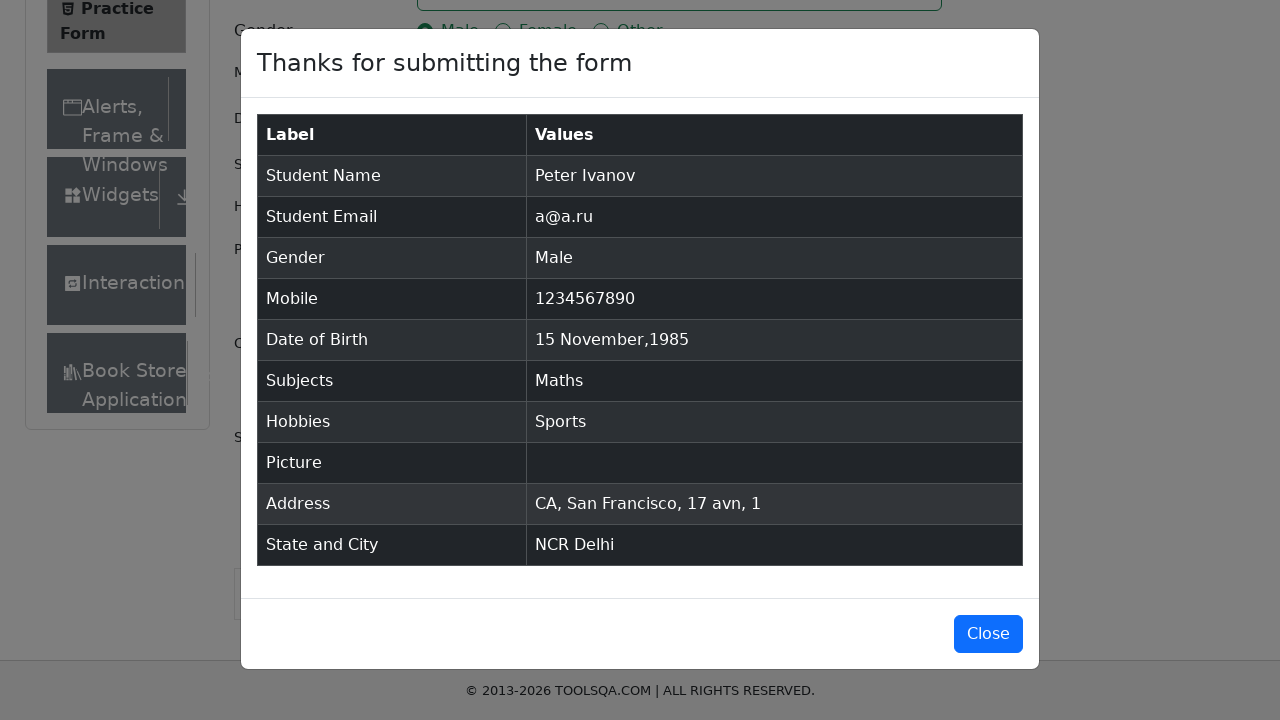